Navigates to a courses page and retrieves the page title to verify the page loaded correctly

Starting URL: https://programautomatycy.pl/courses

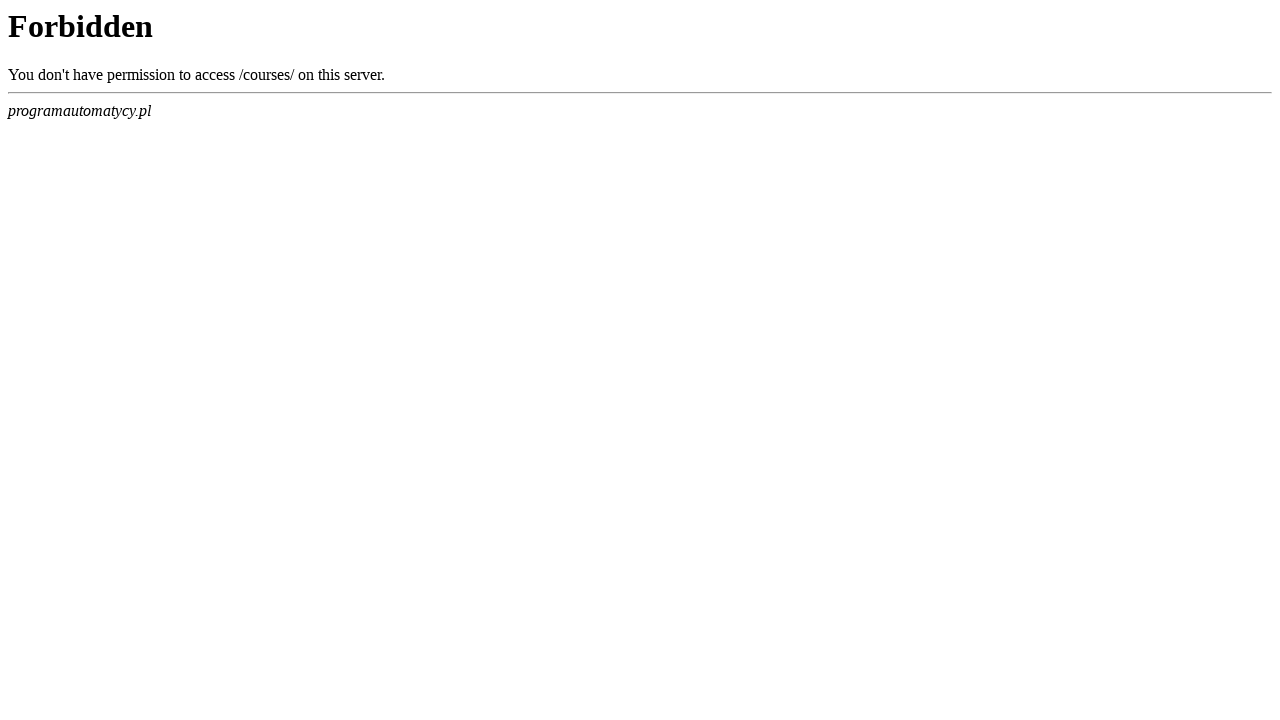

Navigated to courses page at https://programautomatycy.pl/courses
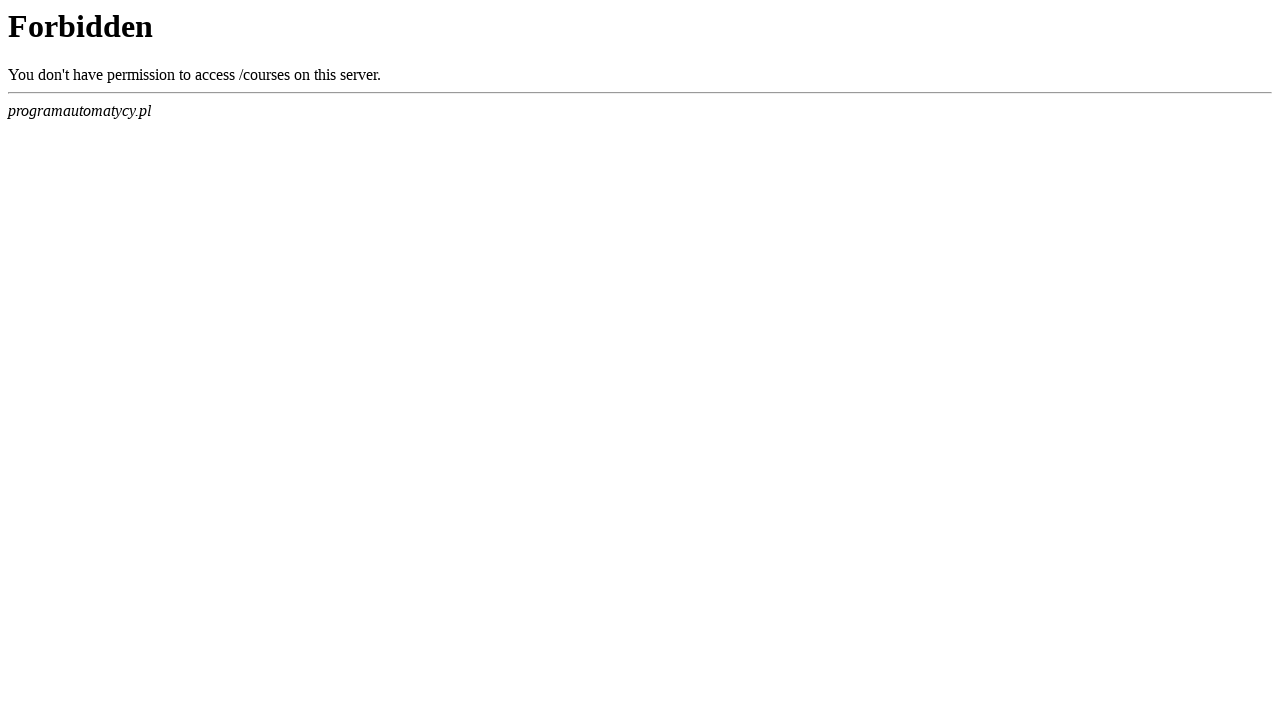

Page DOM content loaded
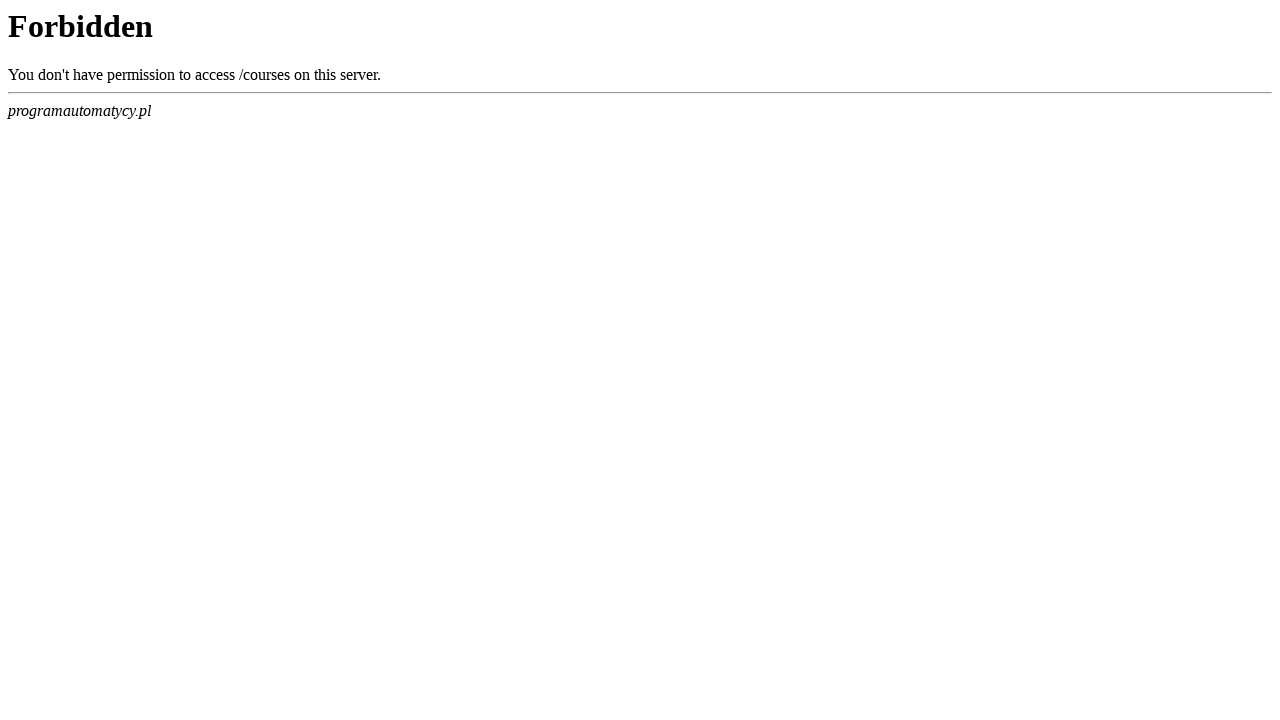

Retrieved page title: 403 Forbidden
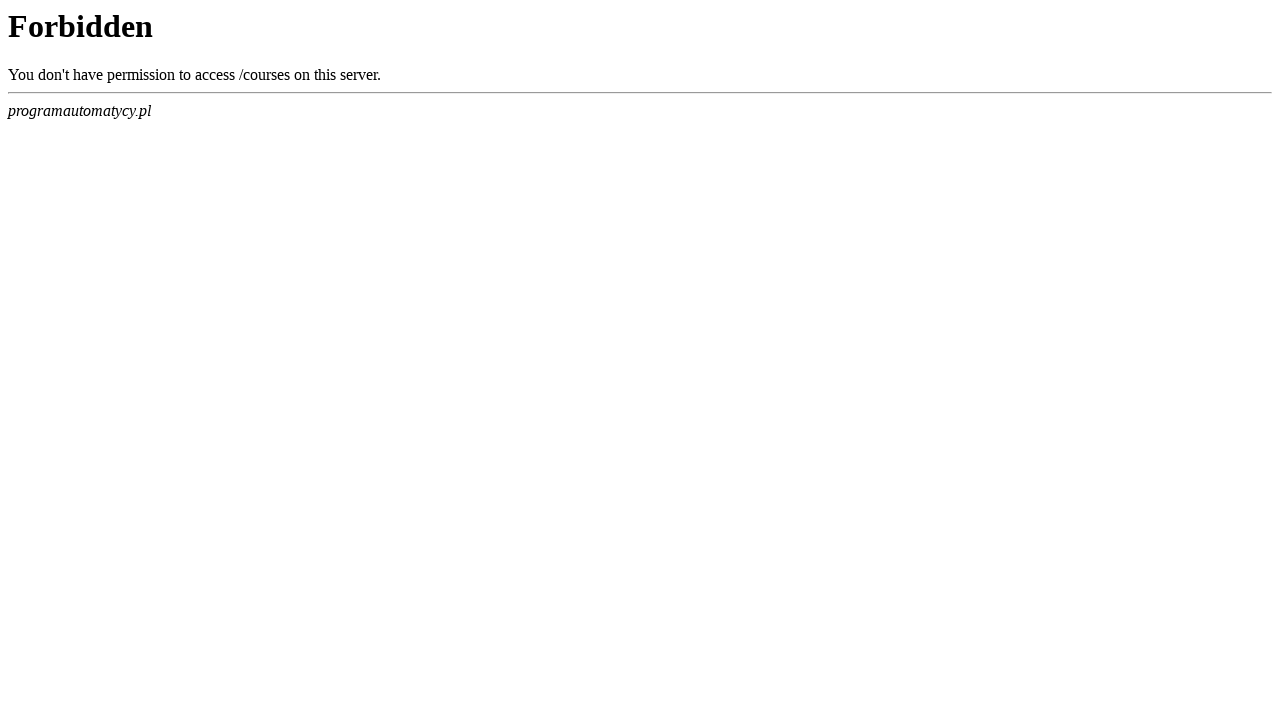

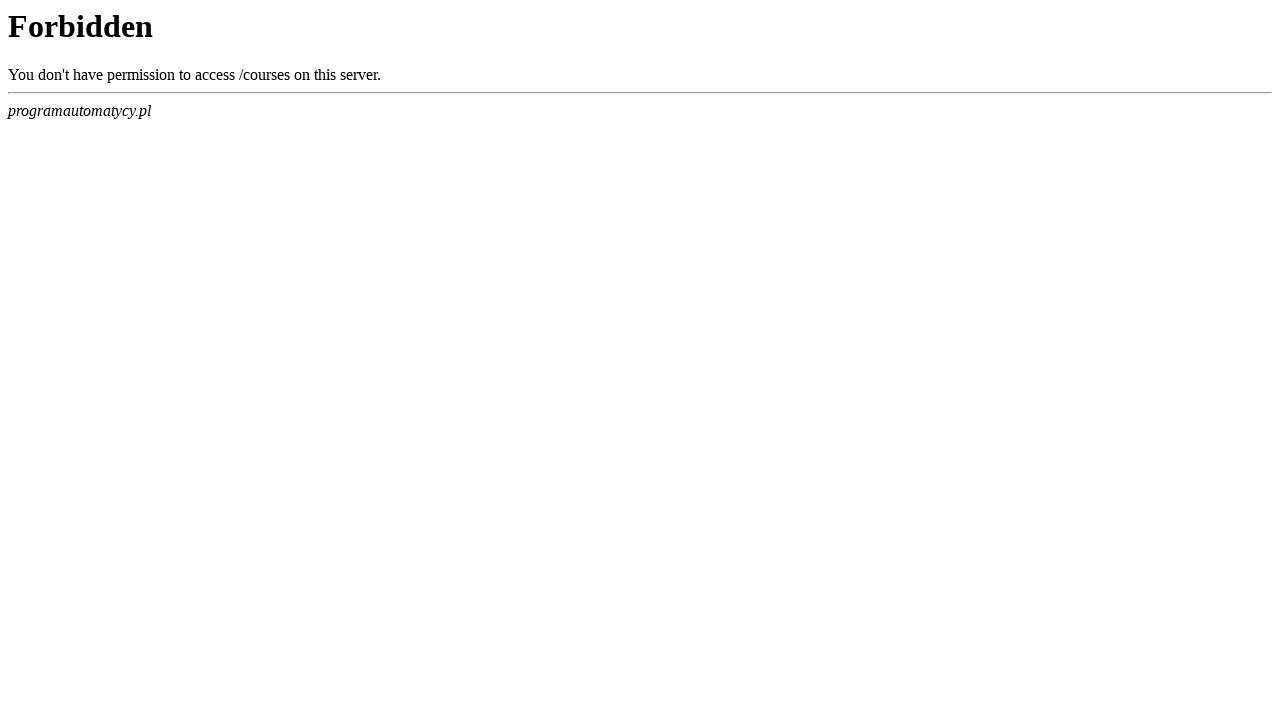